Navigates through a documentation page by clicking on breadcrumb text, main heading, and step-by-step instructions for getting a free trial.

Starting URL: https://demo.betterdocs.co/docs/how-to-get-free-trial-for-our-products/

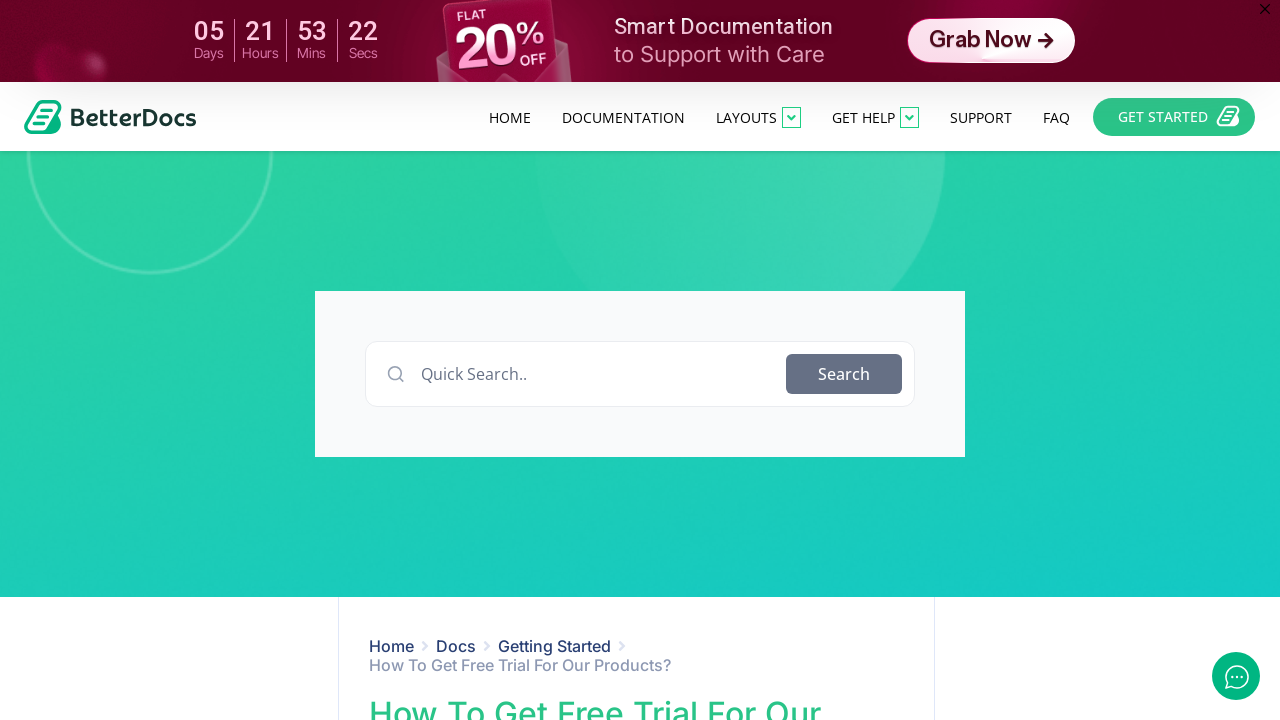

Clicked on breadcrumb navigation text 'Home Docs Getting Started How' at (637, 656) on internal:text="Home Docs Getting Started How"i
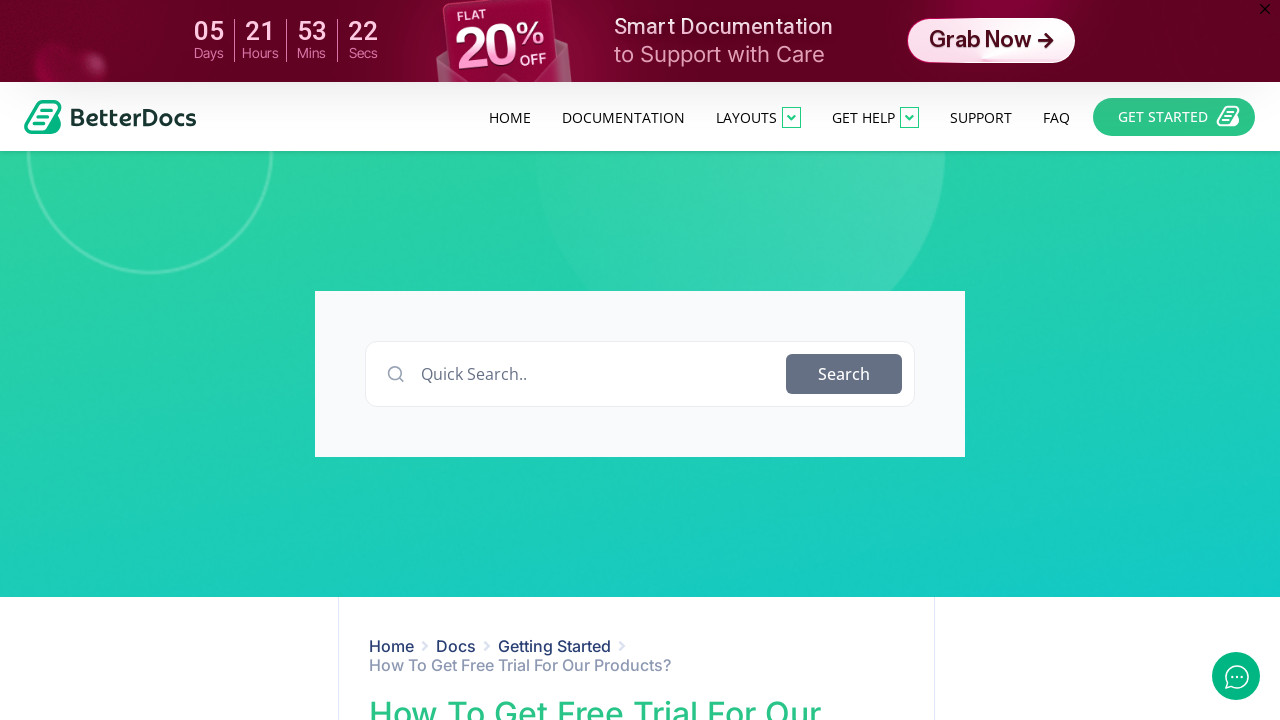

Clicked on main heading 'How To Get Free Trial For Our' at (637, 682) on internal:role=heading[name="How To Get Free Trial For Our"i]
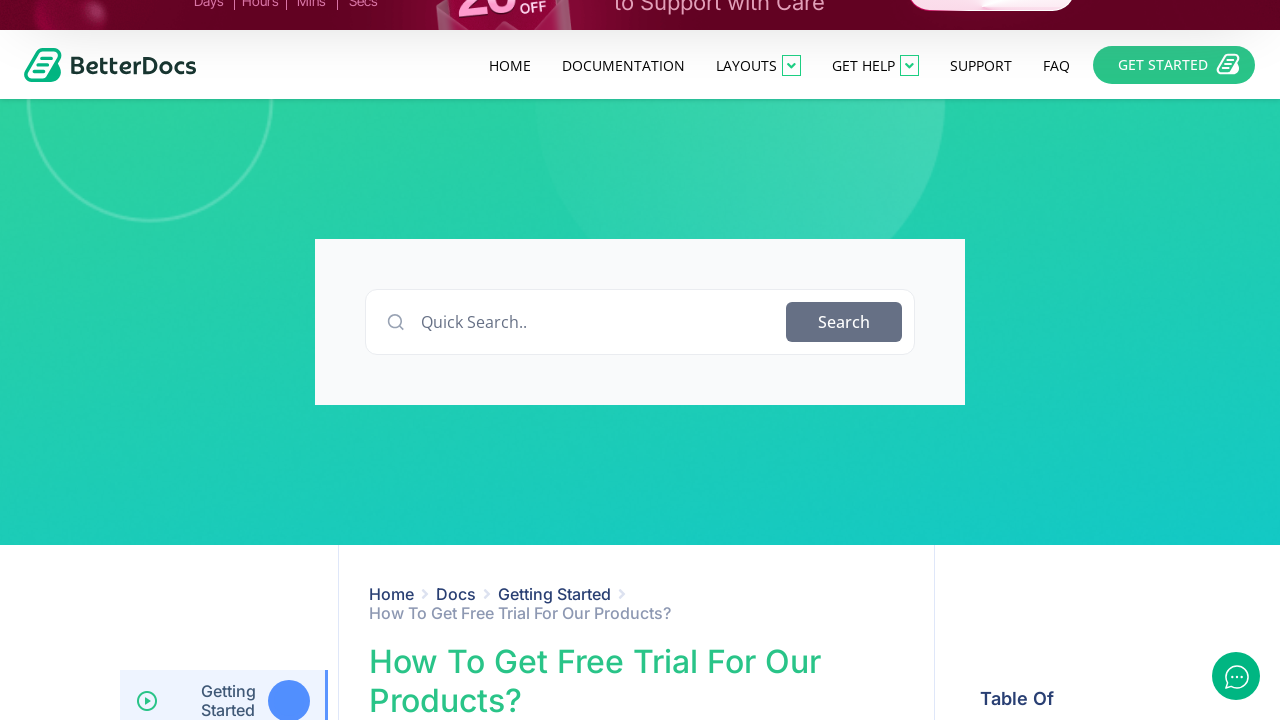

Clicked on first instruction text 'To configure our software' at (637, 360) on internal:text="To configure our software"i
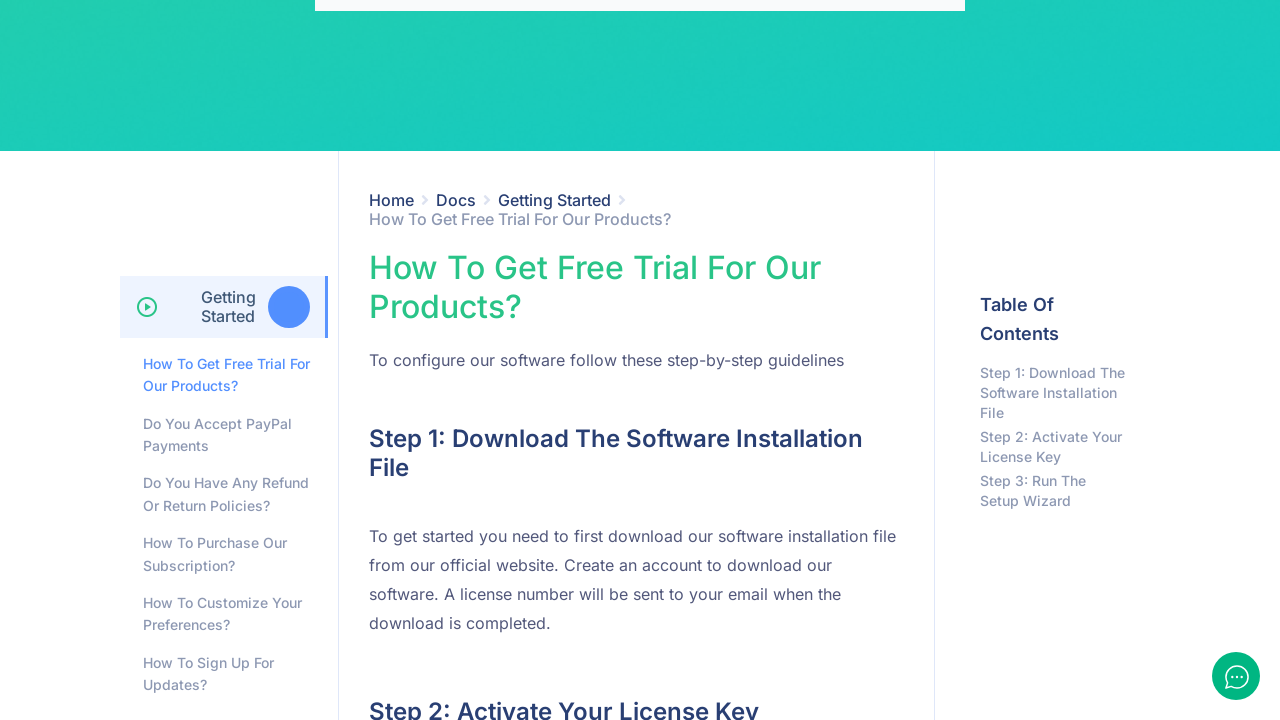

Clicked on Step 1 heading 'Step 1: Download The Software' at (637, 454) on internal:role=heading[name="Step 1: Download The Software"i]
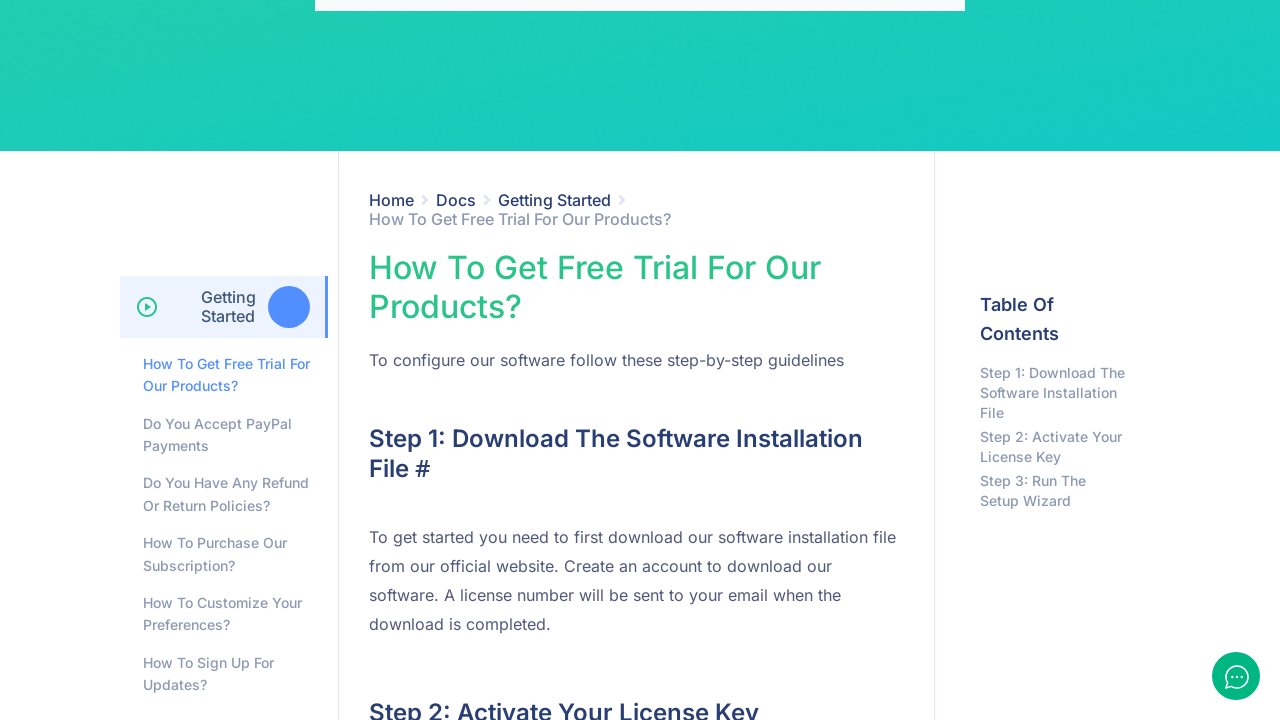

Clicked on step 1 description text 'To get started you need to' at (637, 581) on internal:text="To get started you need to"i
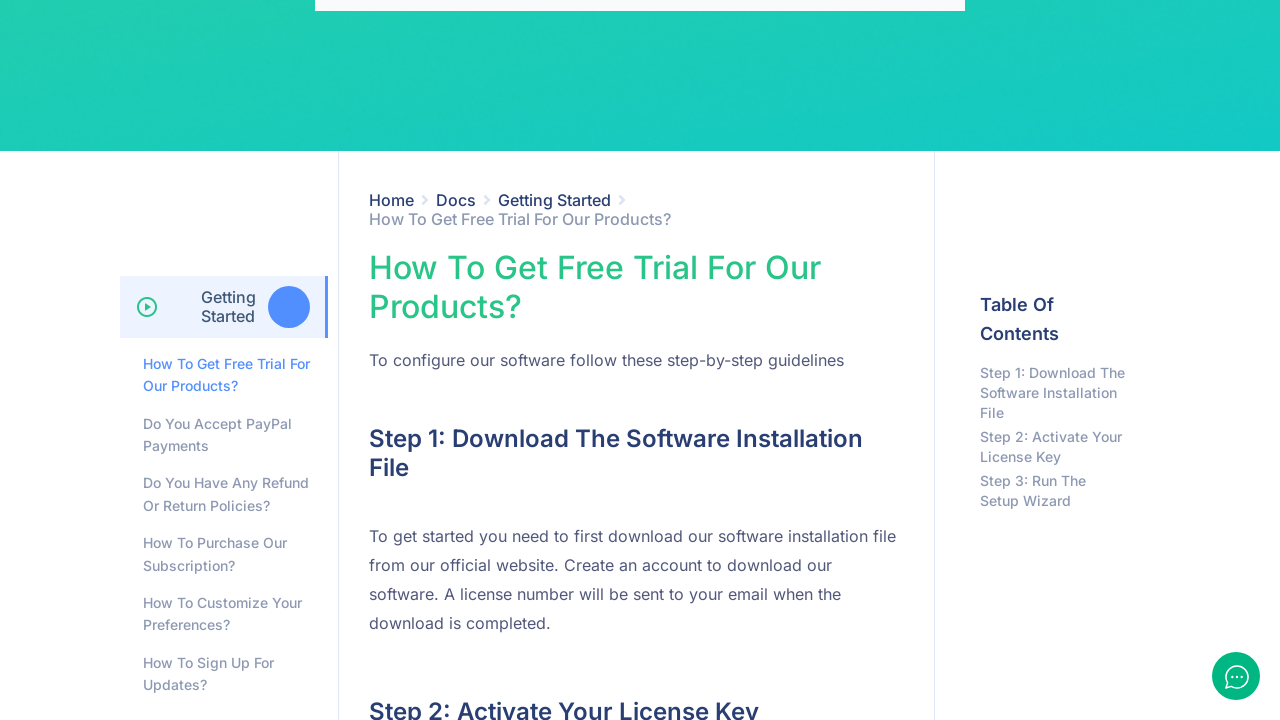

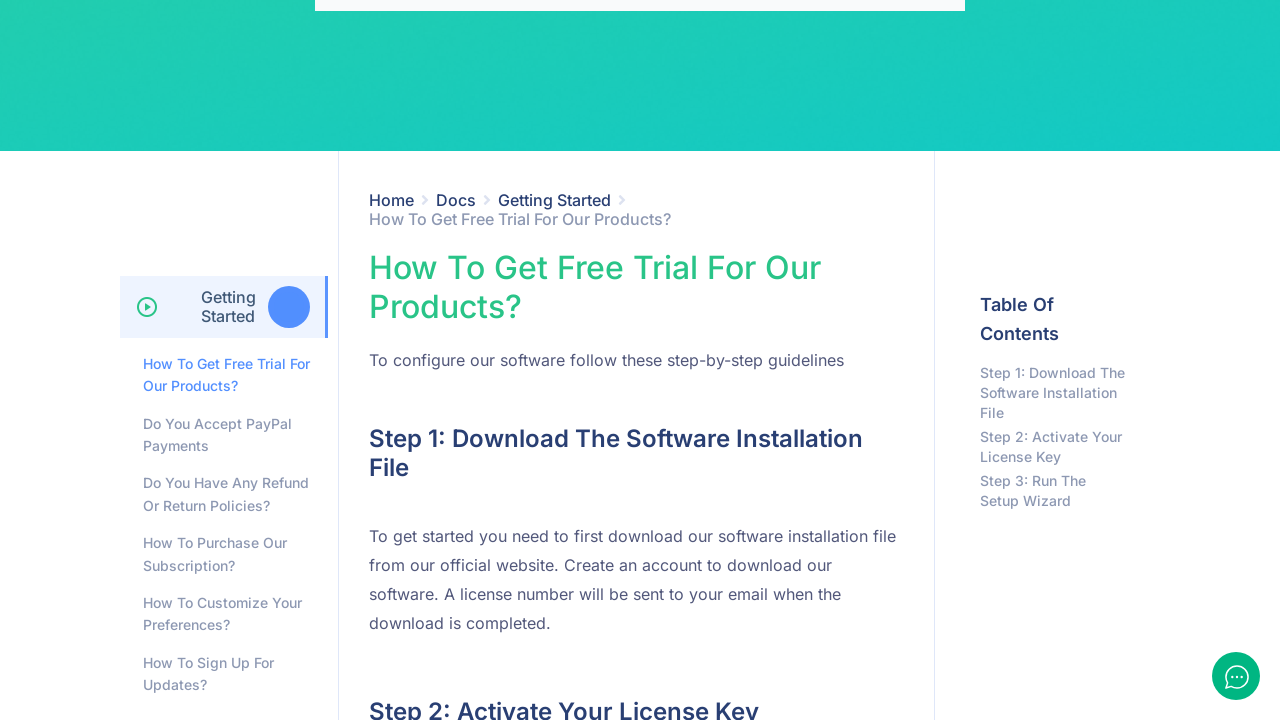